Tests that the todo counter displays the correct number of items as todos are added

Starting URL: https://demo.playwright.dev/todomvc

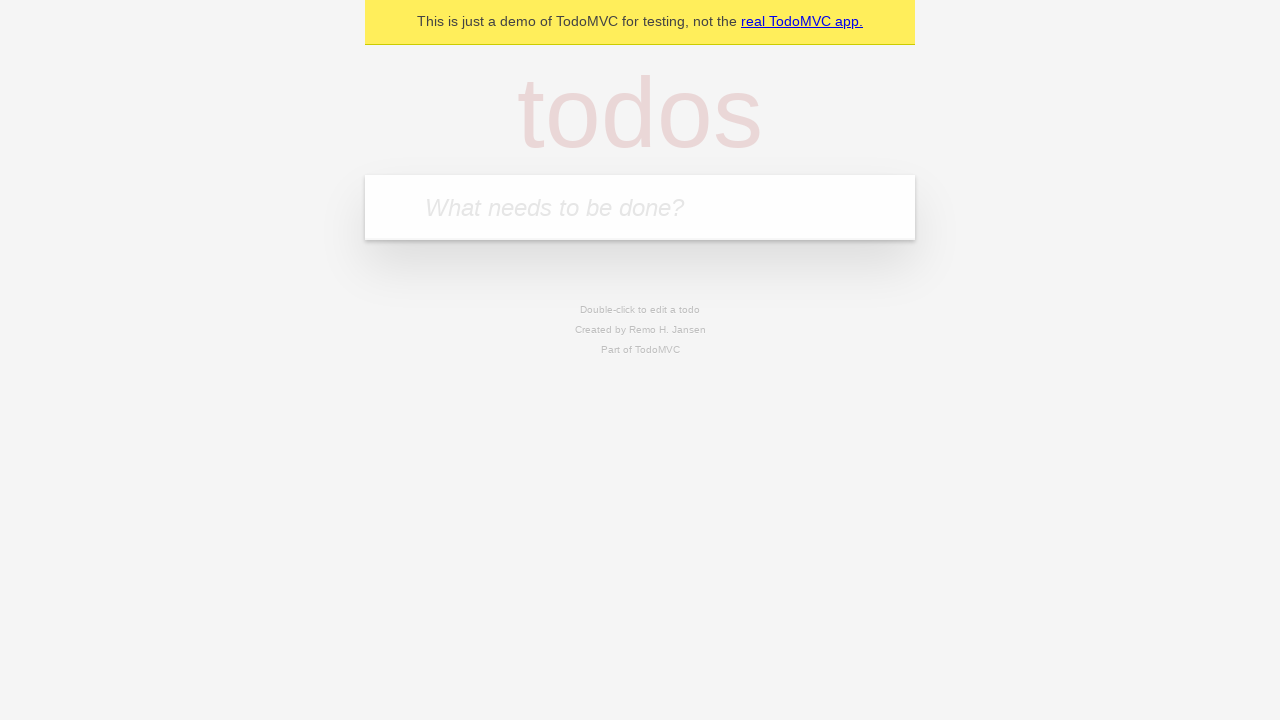

Located the todo input field by placeholder text
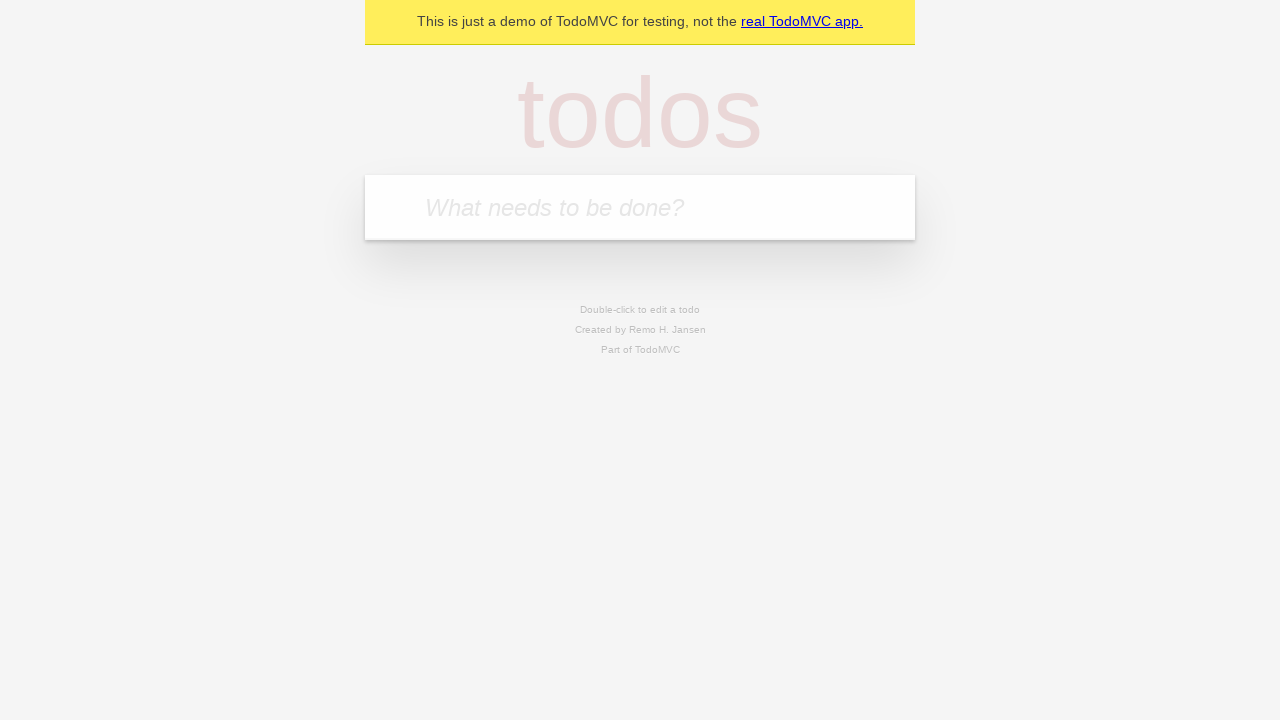

Filled first todo item with 'buy some cheese' on internal:attr=[placeholder="What needs to be done?"i]
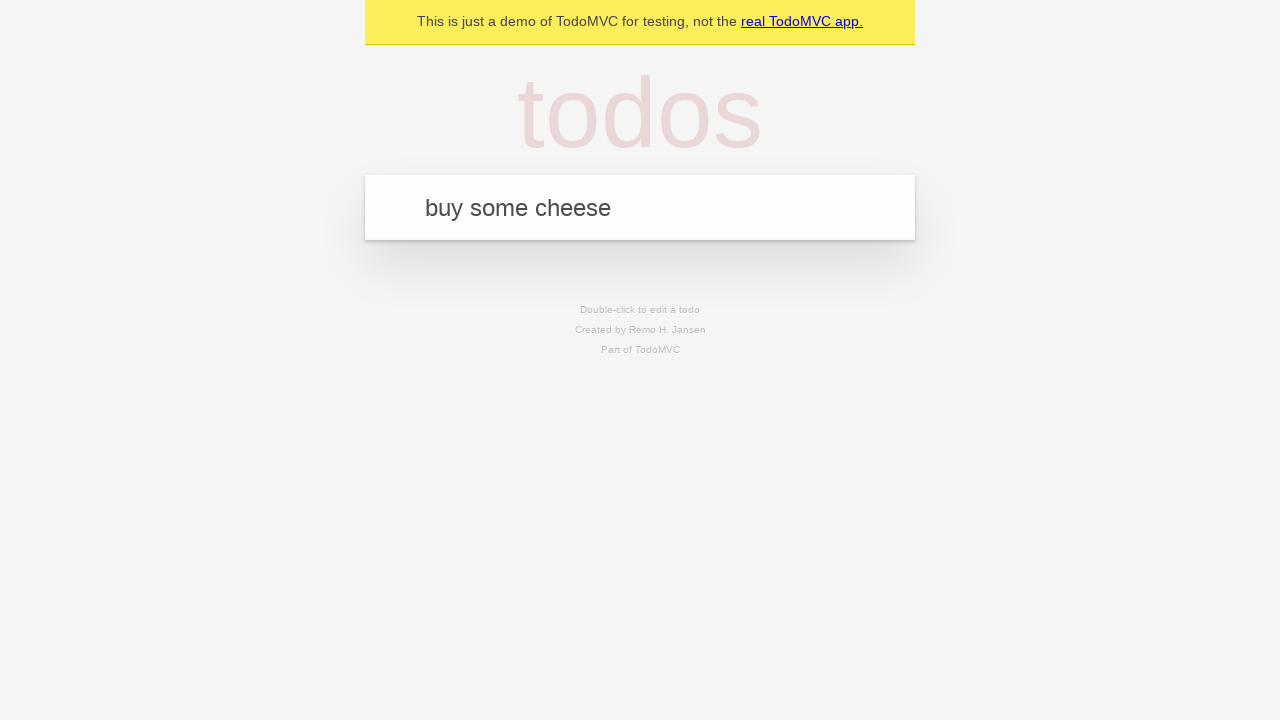

Pressed Enter to create first todo item on internal:attr=[placeholder="What needs to be done?"i]
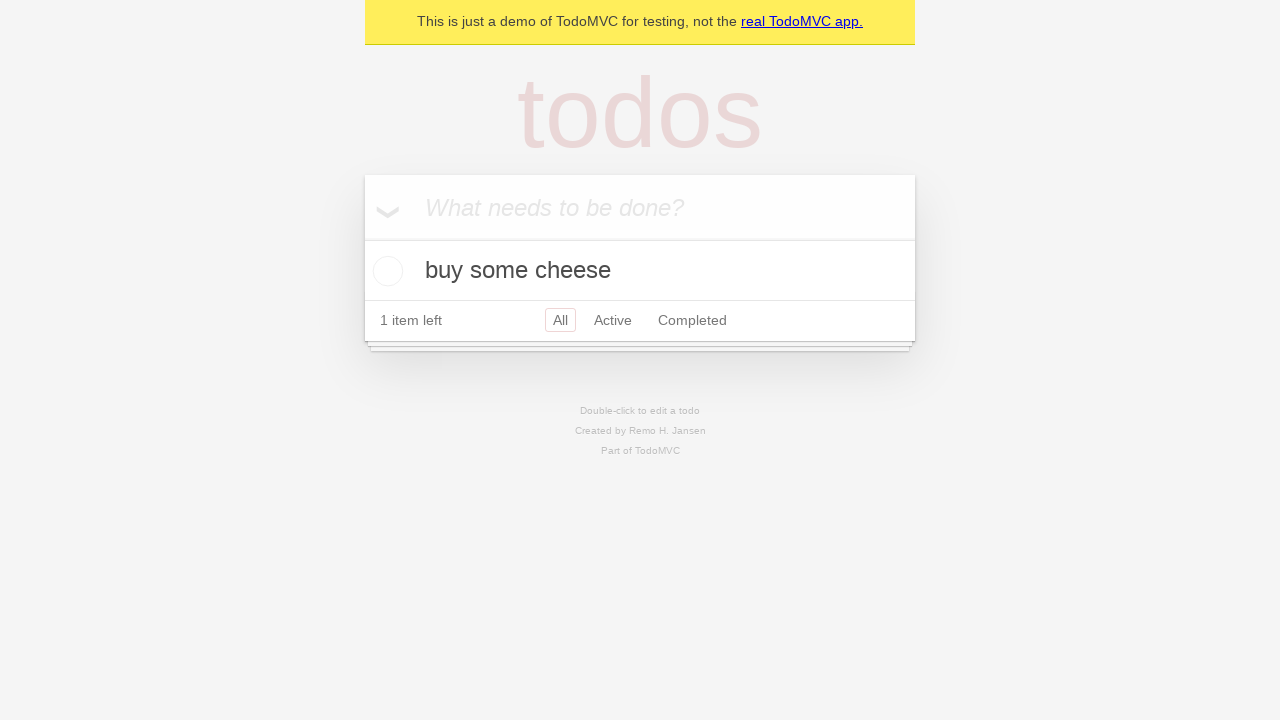

Todo counter element appeared
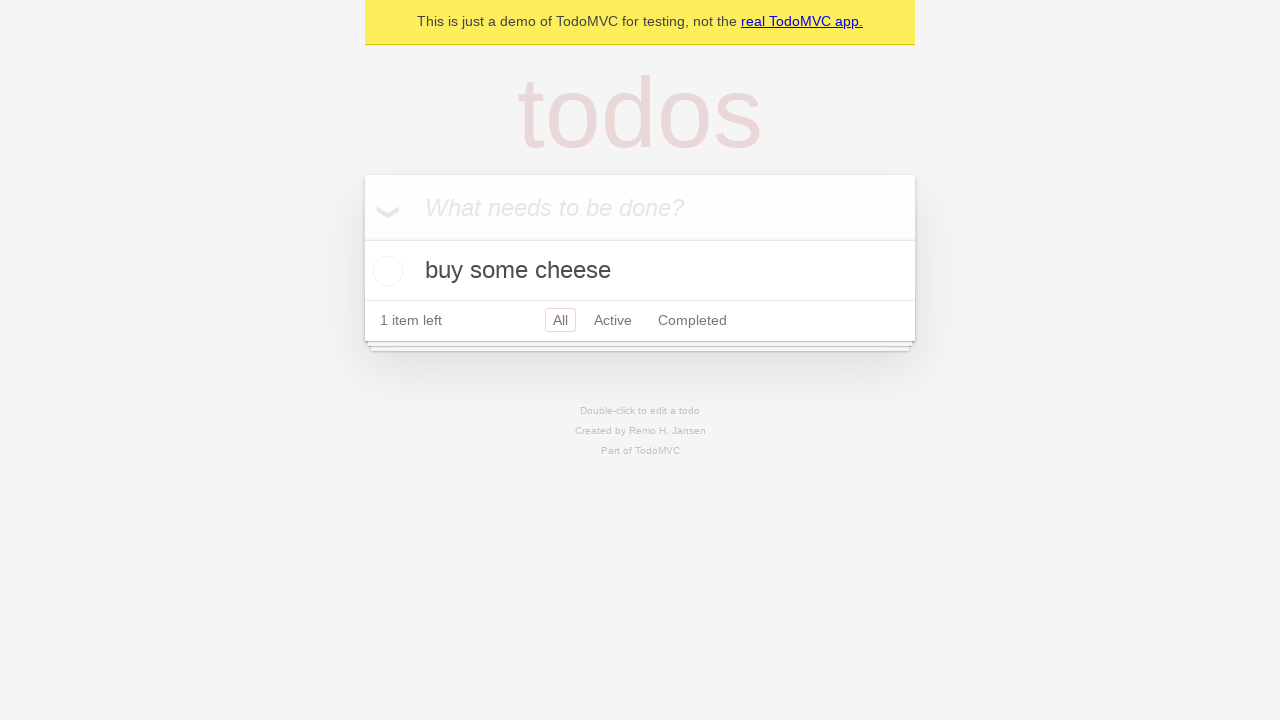

Filled second todo item with 'feed the cat' on internal:attr=[placeholder="What needs to be done?"i]
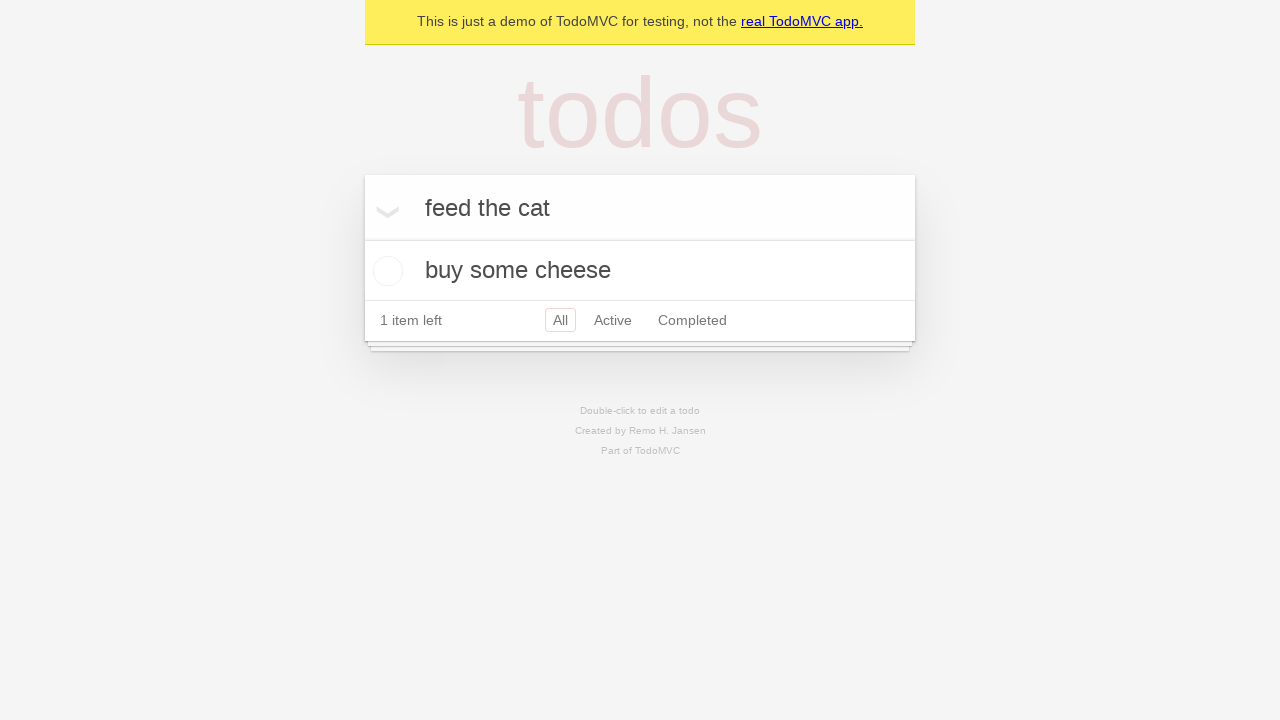

Pressed Enter to create second todo item on internal:attr=[placeholder="What needs to be done?"i]
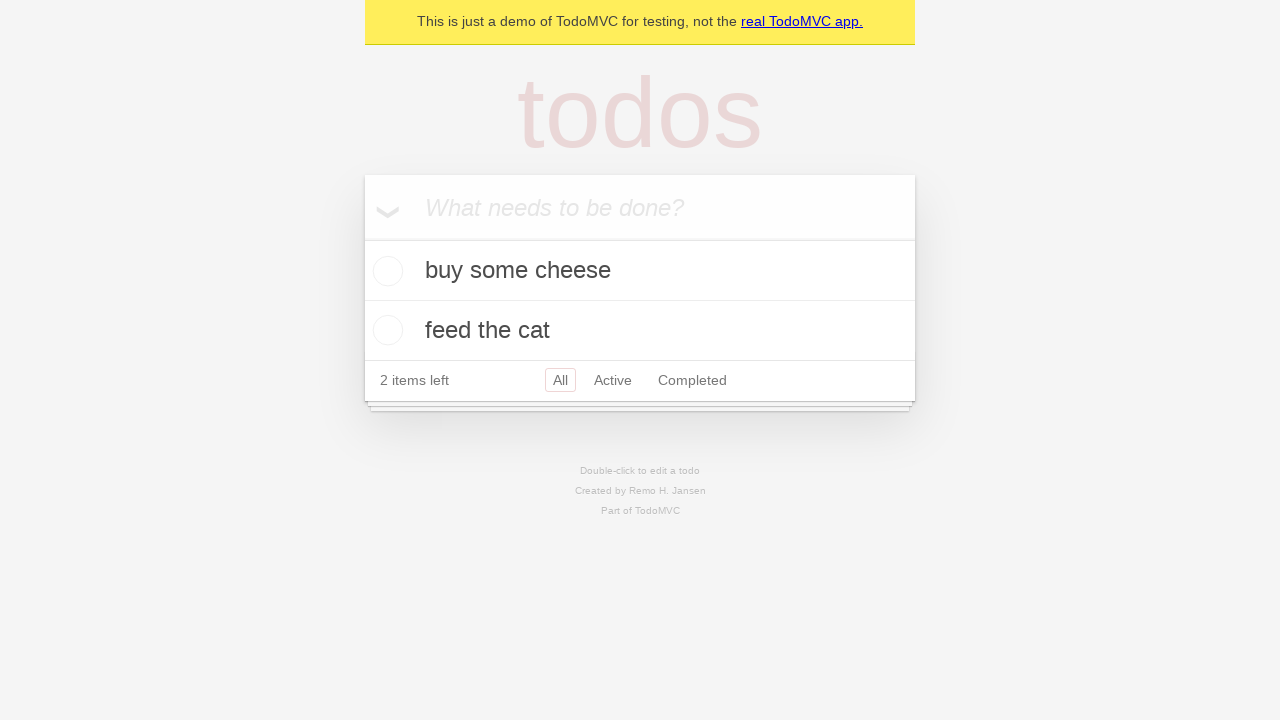

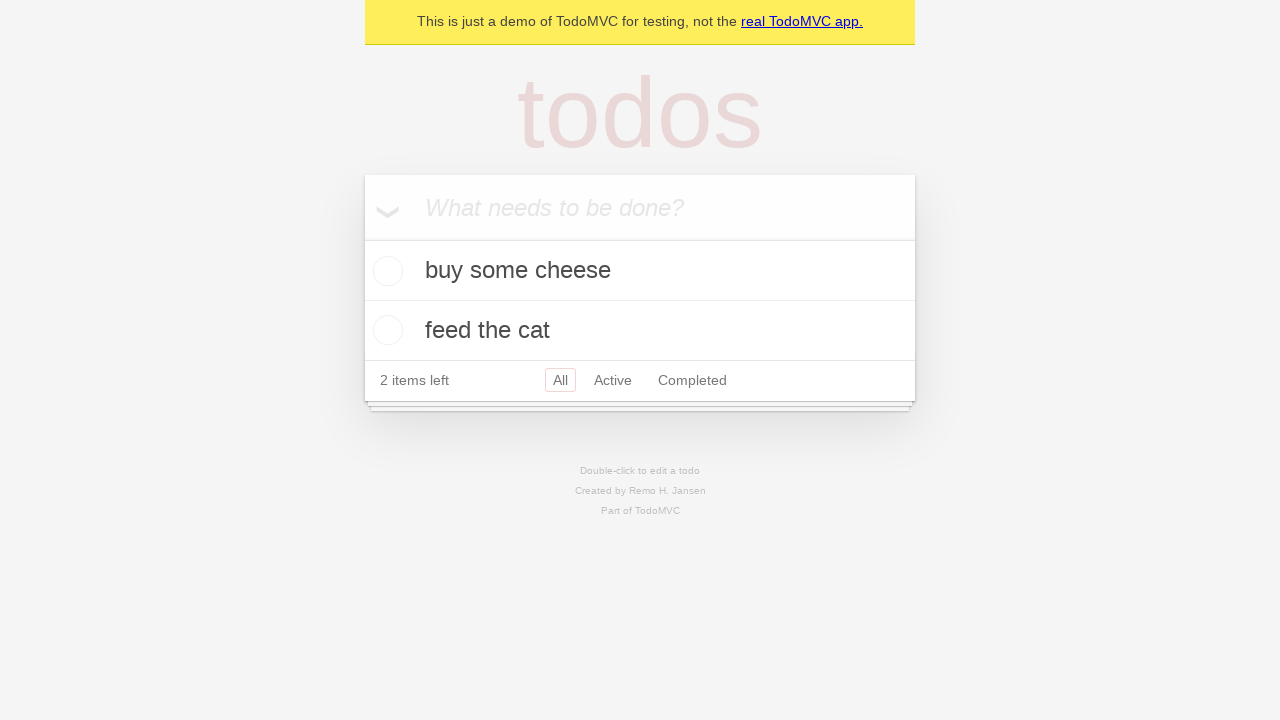